Tests JavaScript alert functionality by clicking a button to trigger an alert, accepting it, and verifying the result message is displayed correctly.

Starting URL: https://the-internet.herokuapp.com/javascript_alerts

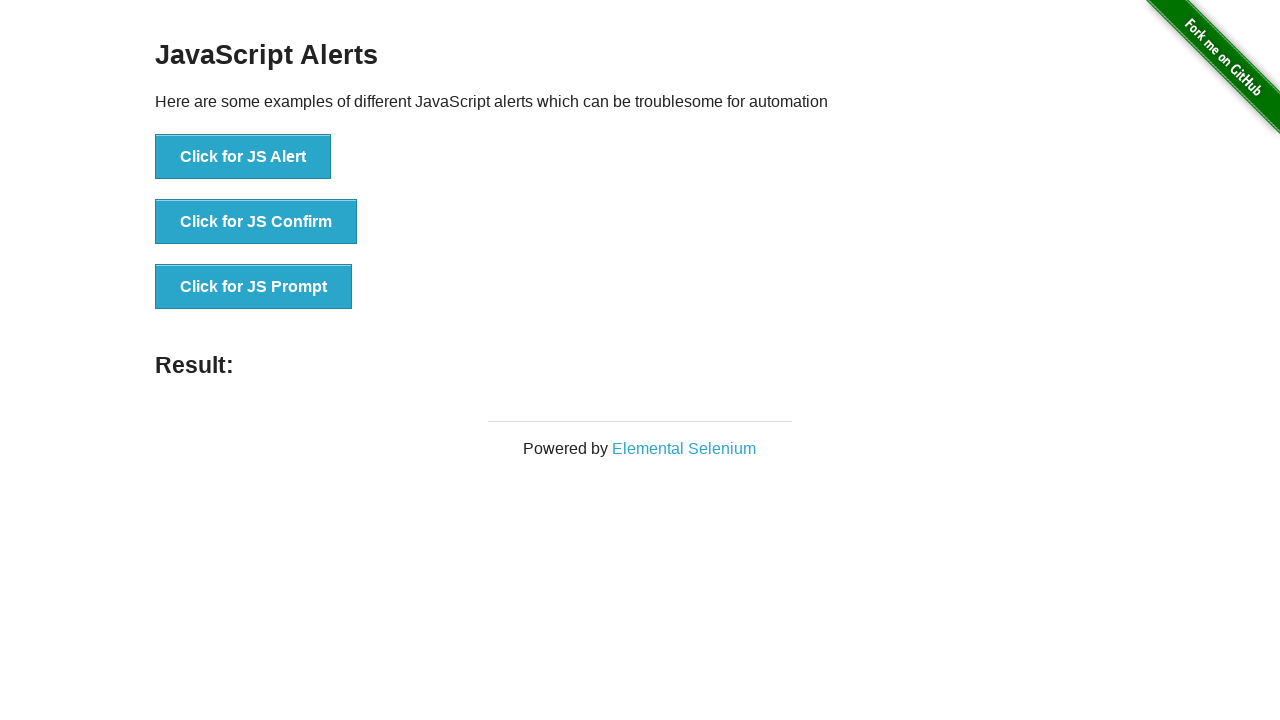

Navigated to JavaScript alerts page
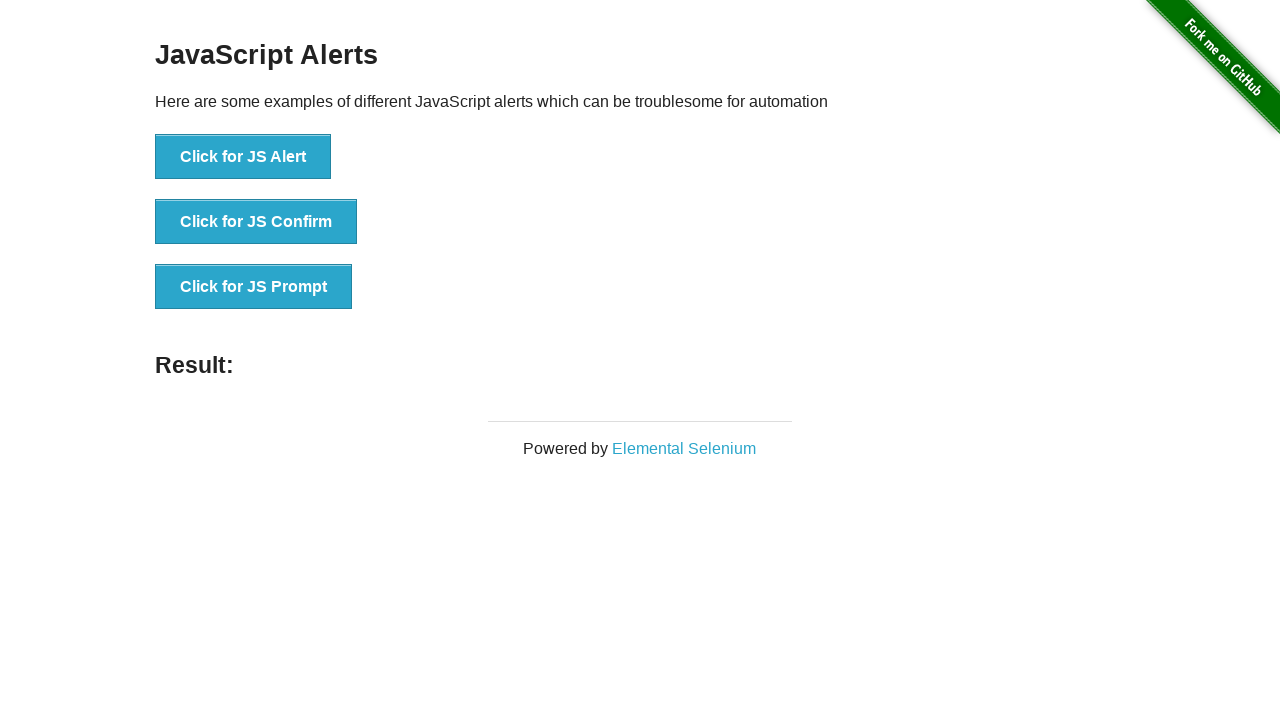

Clicked button to trigger JavaScript alert at (243, 157) on button[onclick='jsAlert()']
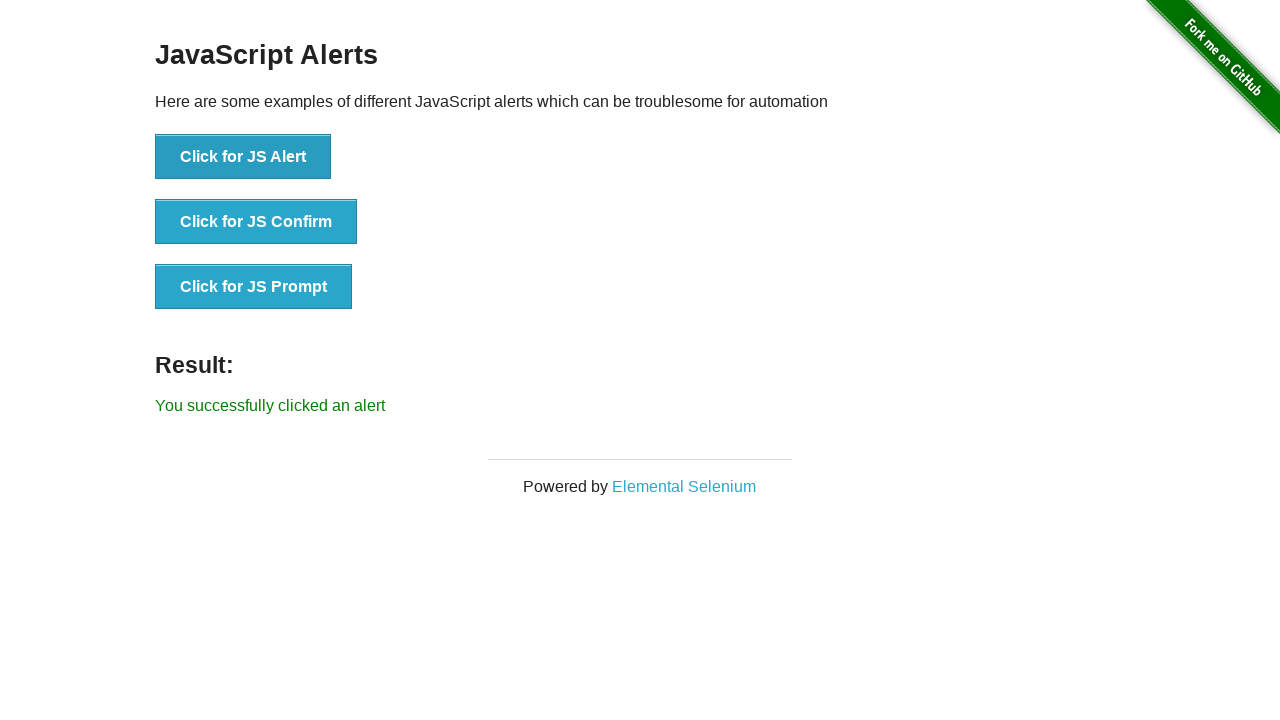

Set up dialog handler to accept alert
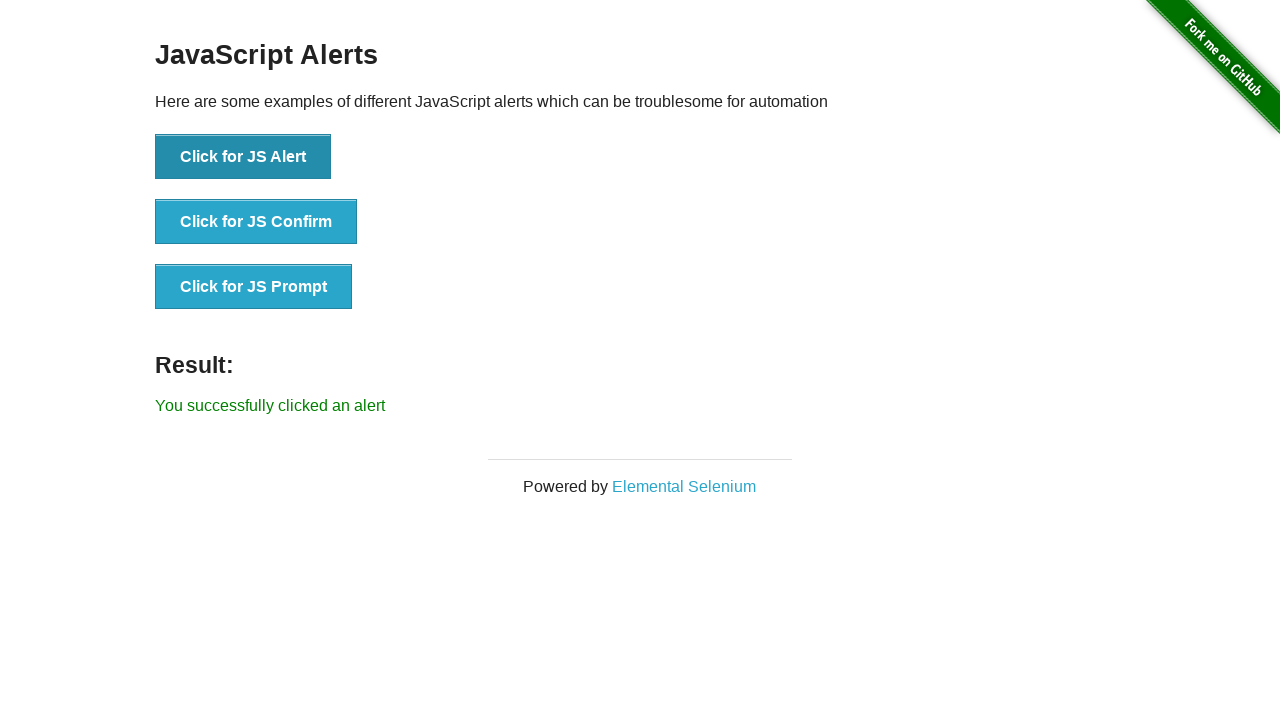

Waited for result message to appear
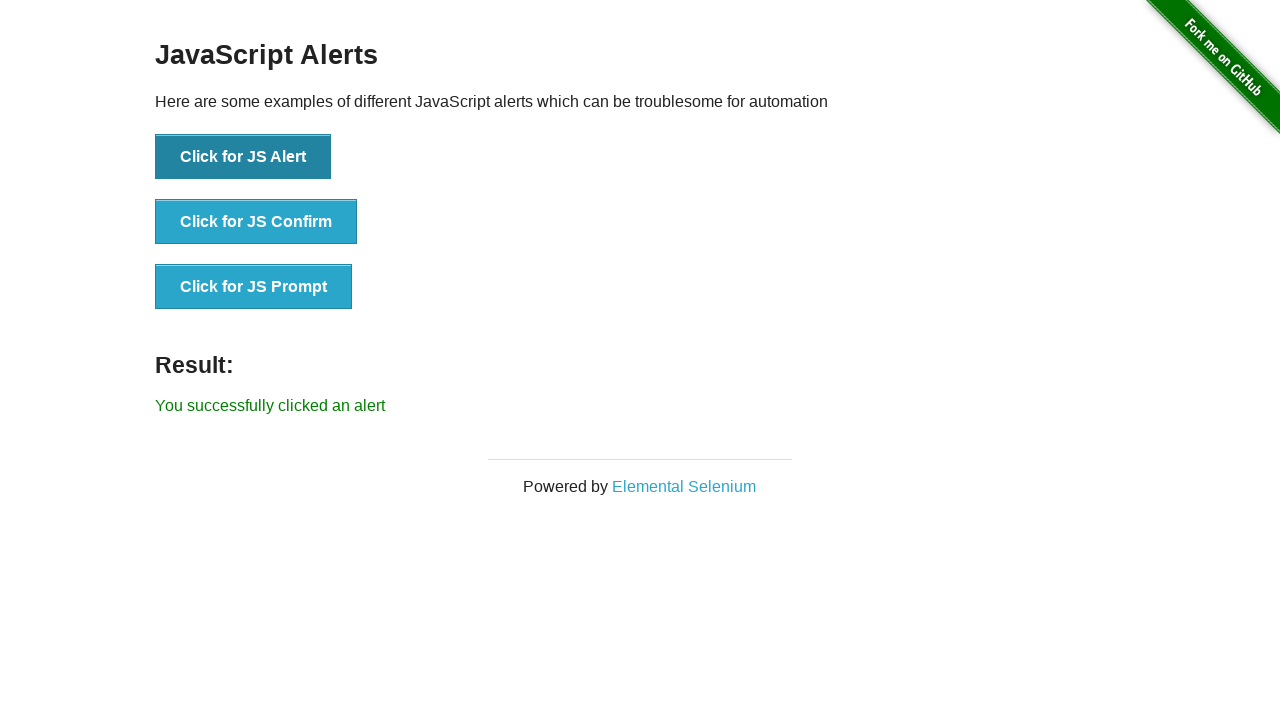

Retrieved result message text
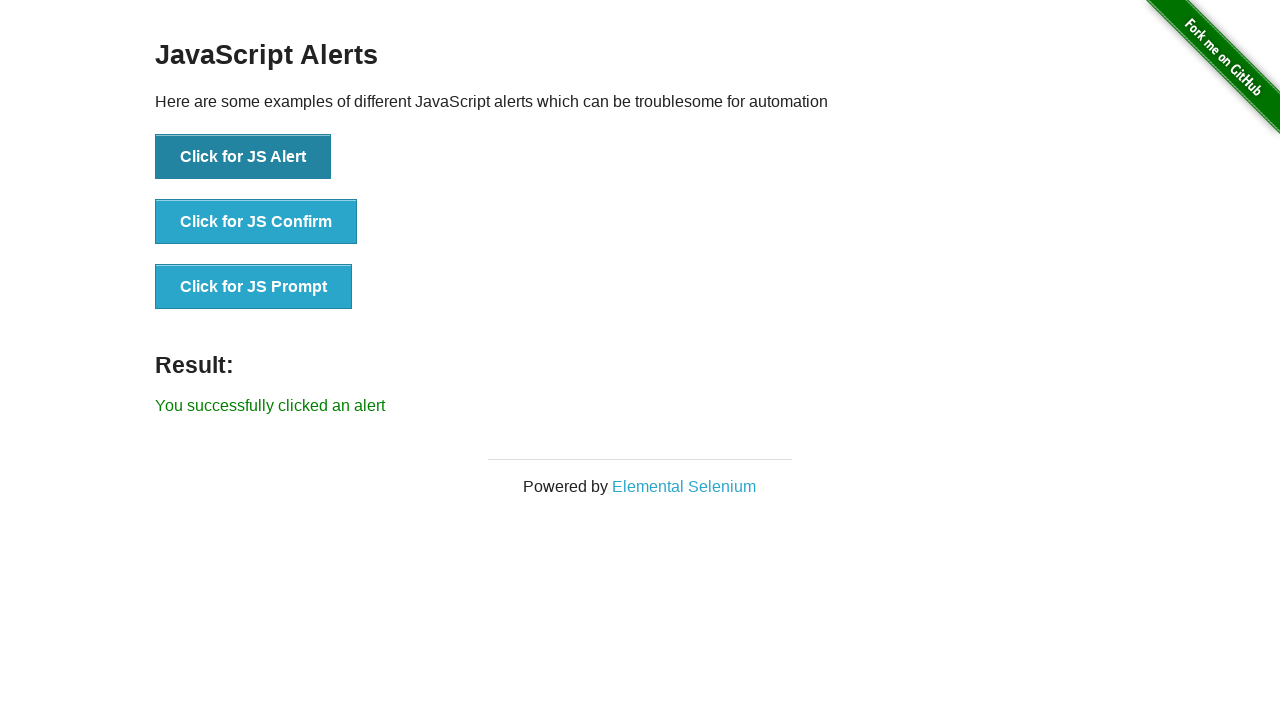

Verified result message matches expected text
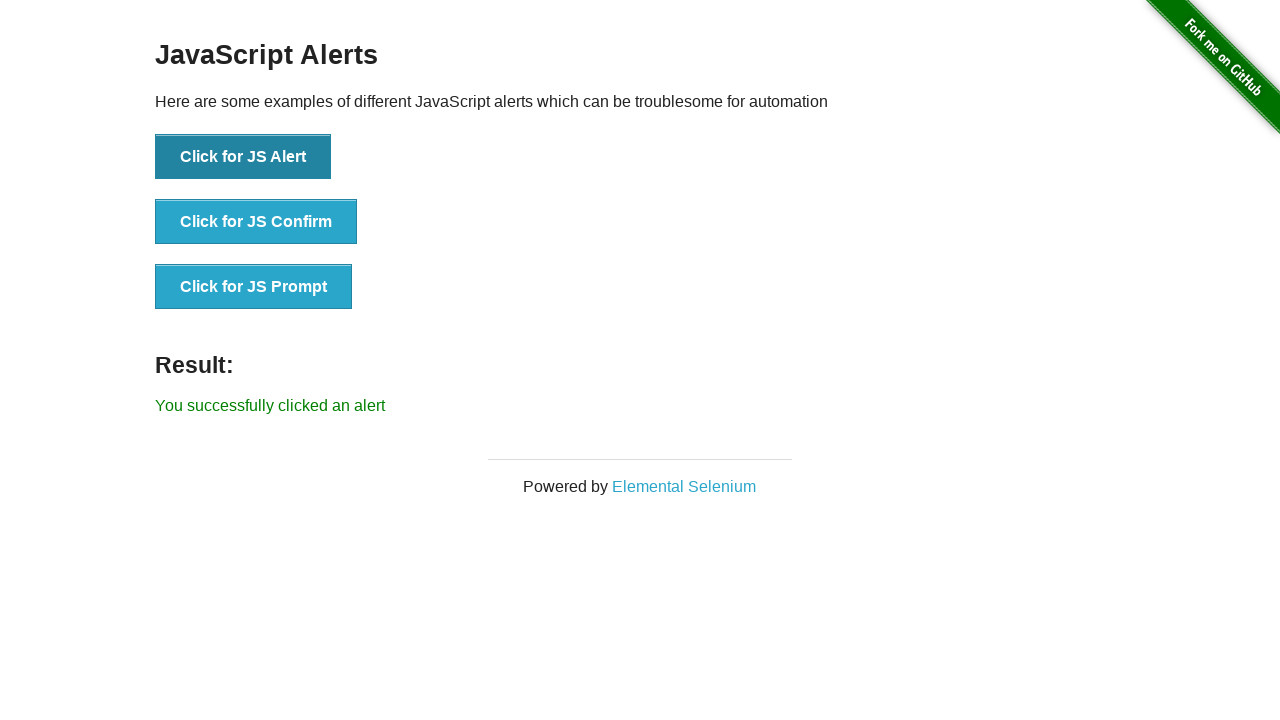

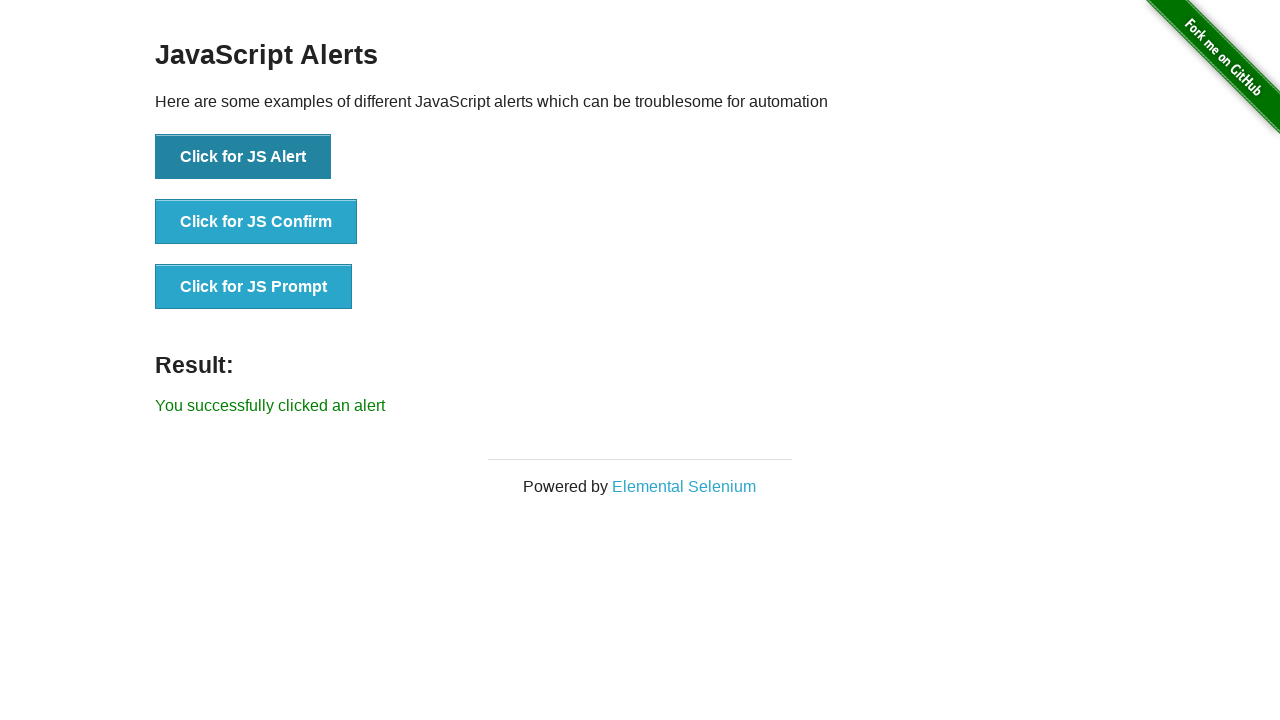